Tests mouse hover functionality by performing a chain of hover actions over menu elements to reveal nested sub-menus on a demo QA site.

Starting URL: https://demoqa.com/menu/

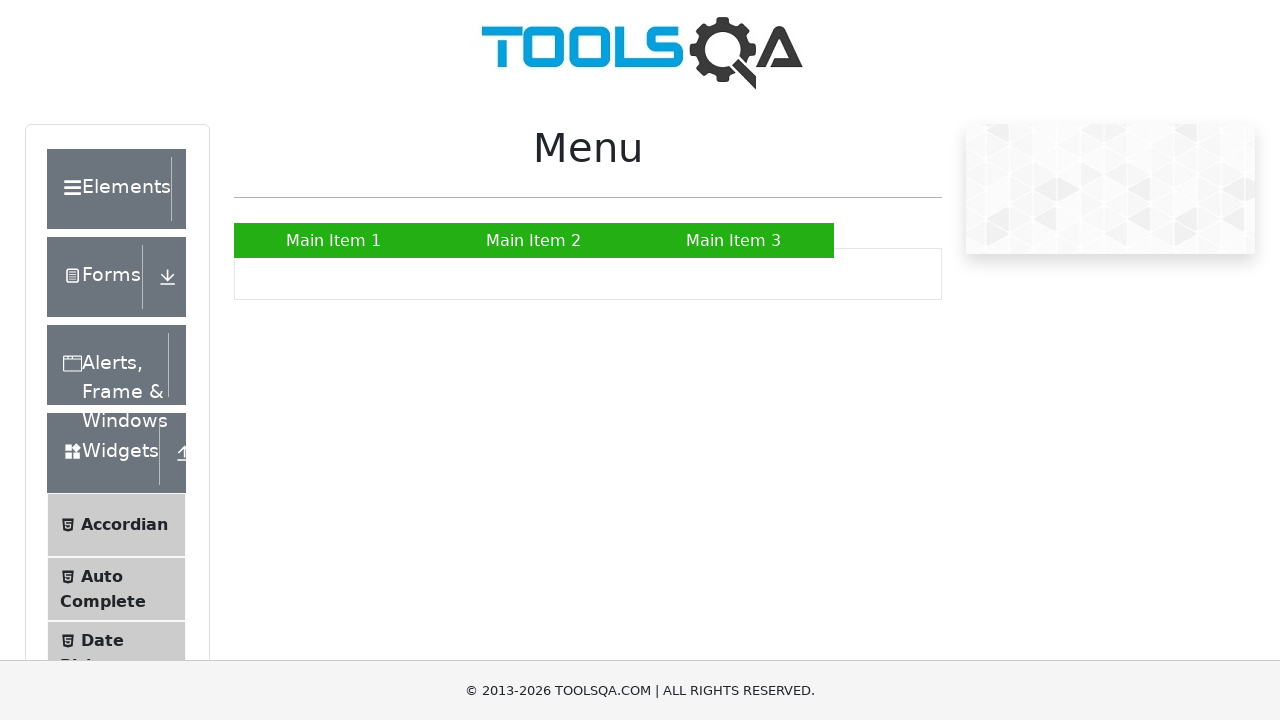

Waited for menu elements to load
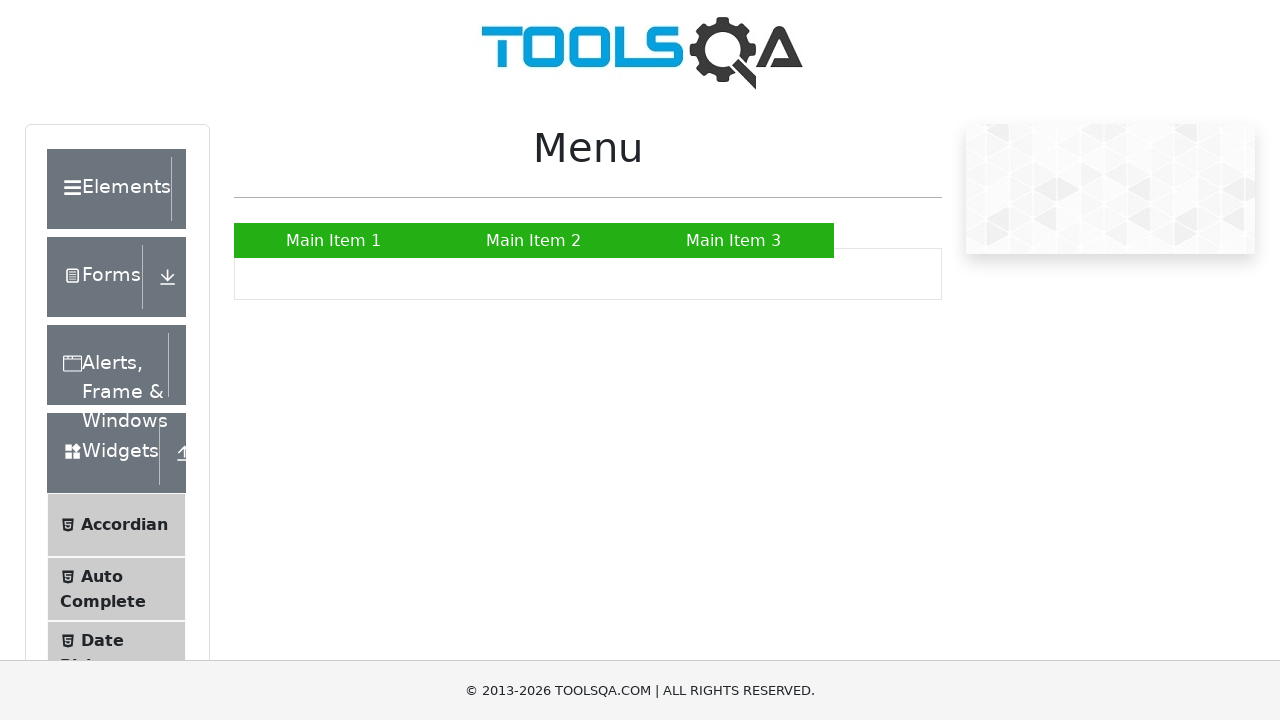

Located first menu element (Main Item 2)
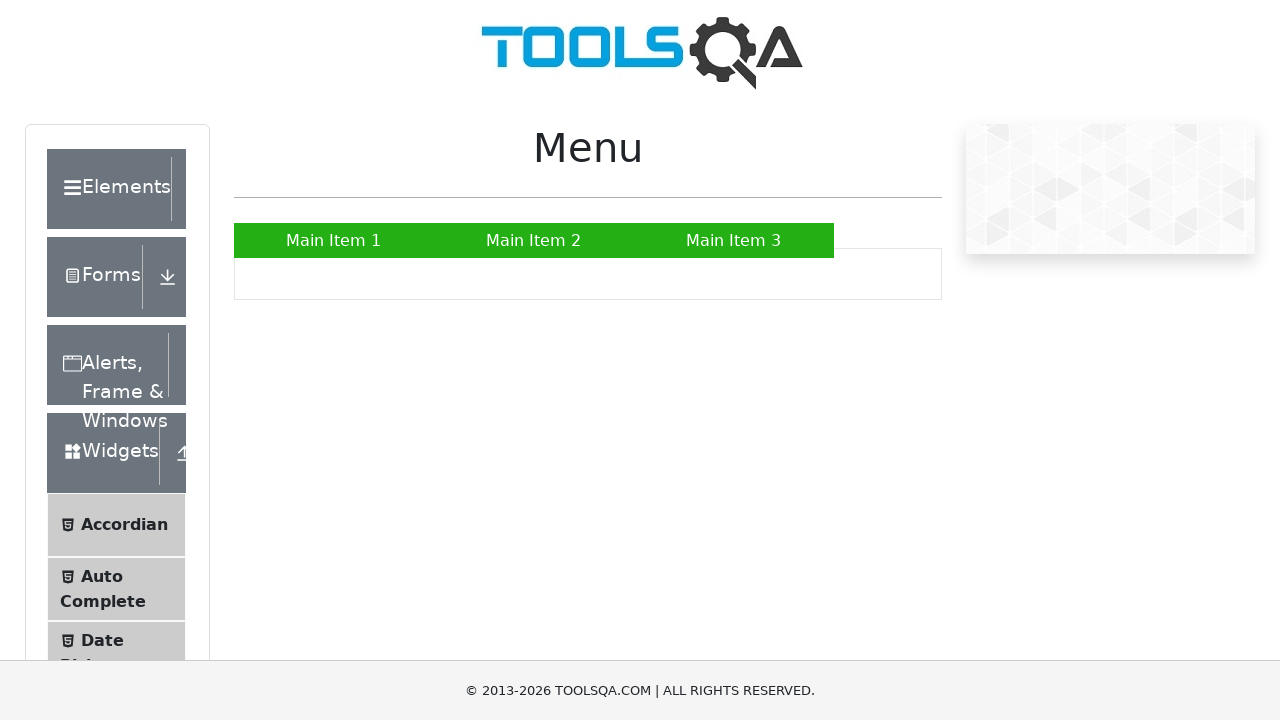

Located second menu element (Sub Sub List)
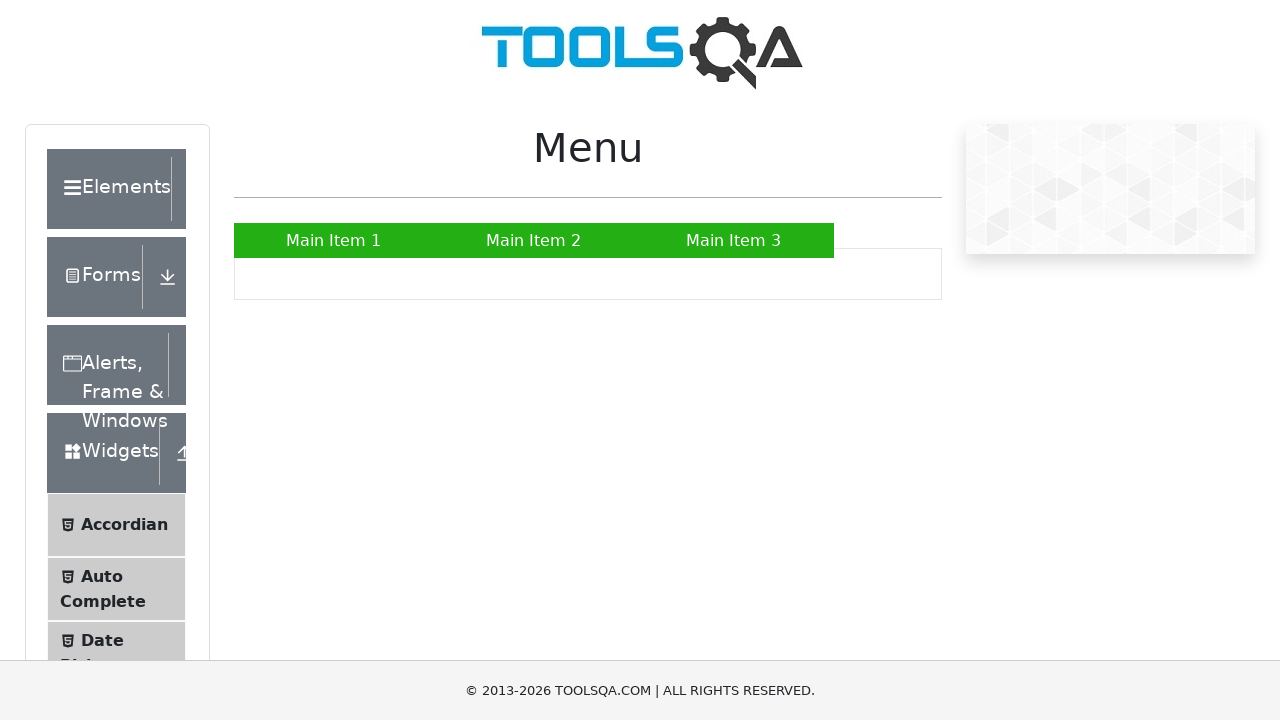

Located third menu element (Sub Sub Item 1)
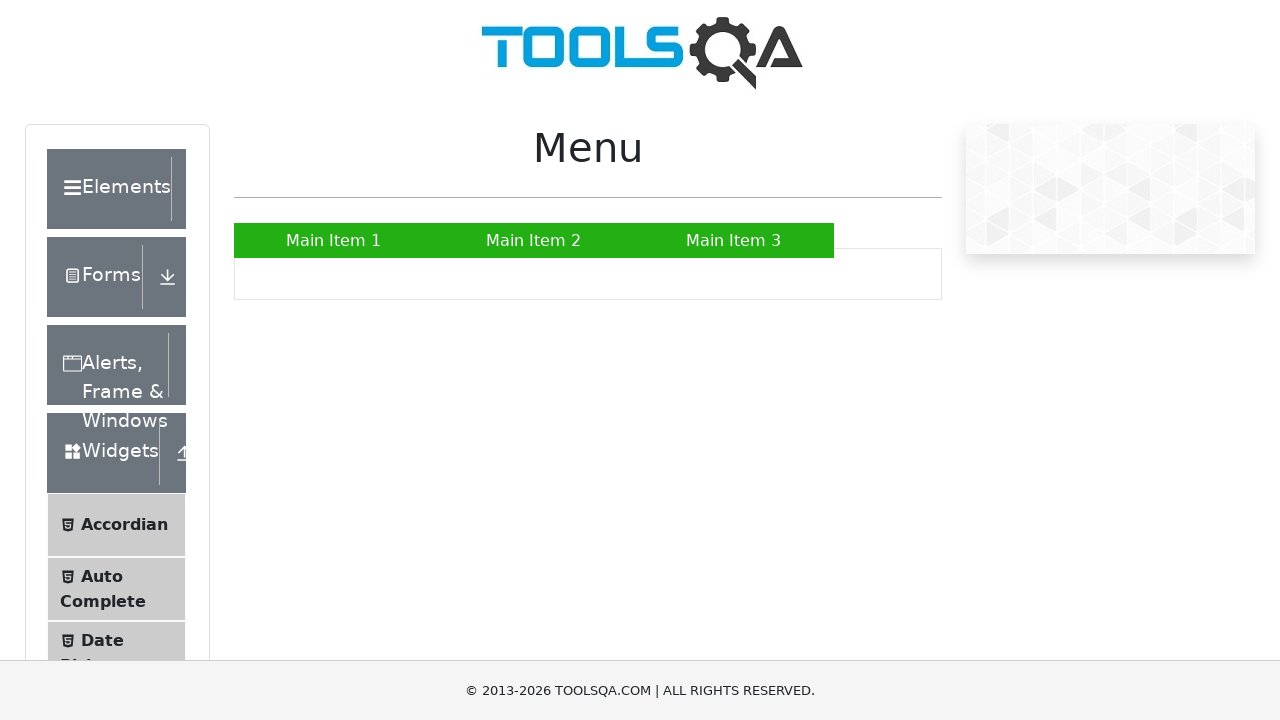

Hovered over first menu item to reveal submenu at (534, 240) on (//a[@href='#'])[2]
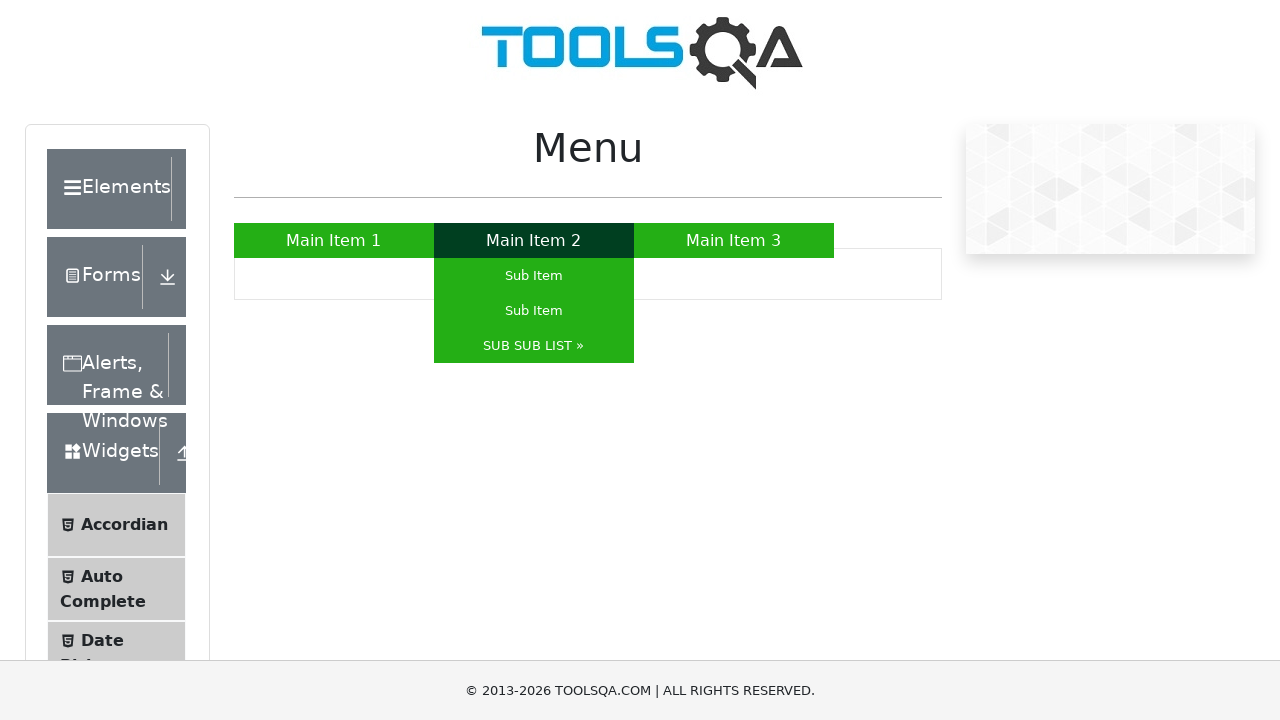

Hovered over second menu item to reveal nested submenu at (534, 346) on (//a[@href='#'])[5]
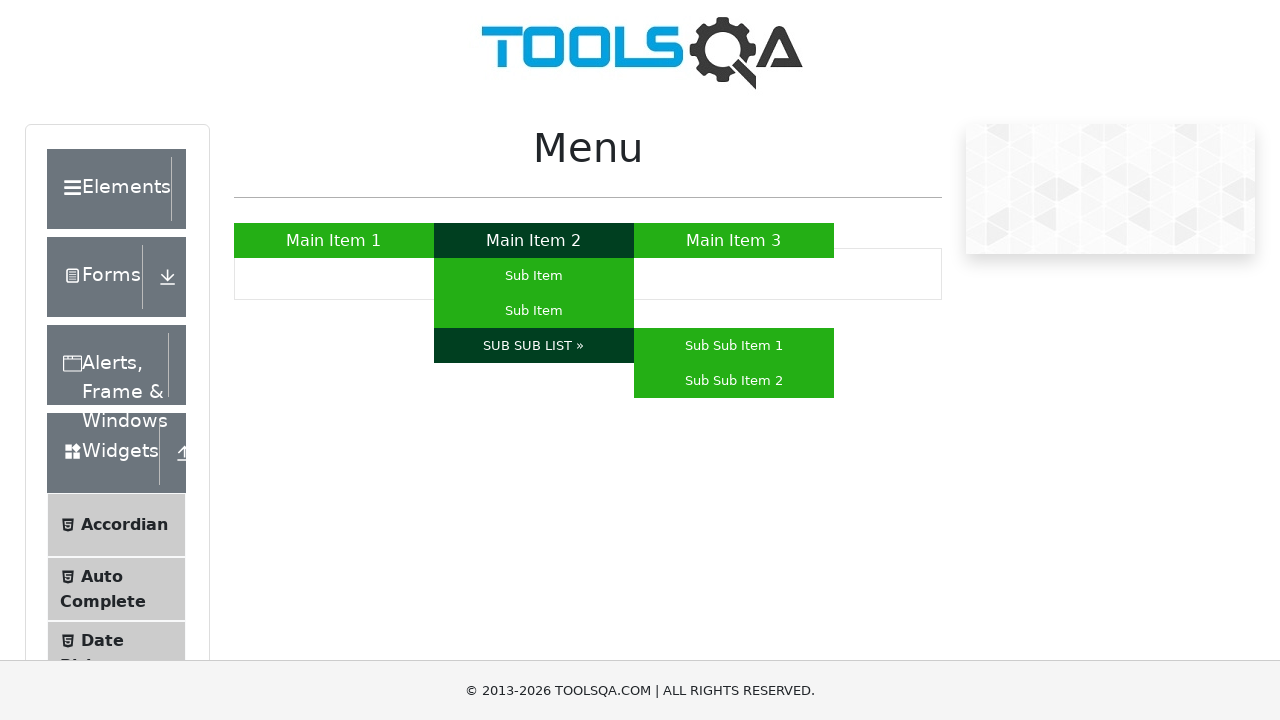

Hovered over third menu item to complete menu chain at (734, 346) on (//a[@href='#'])[6]
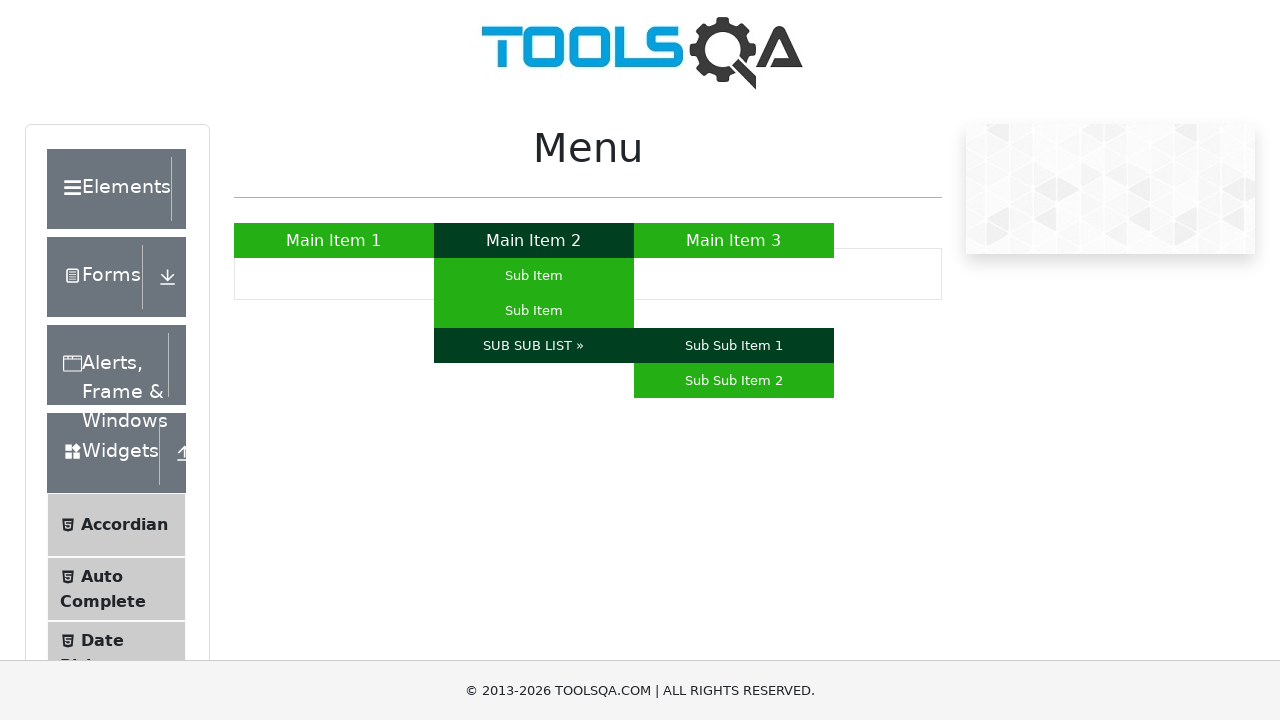

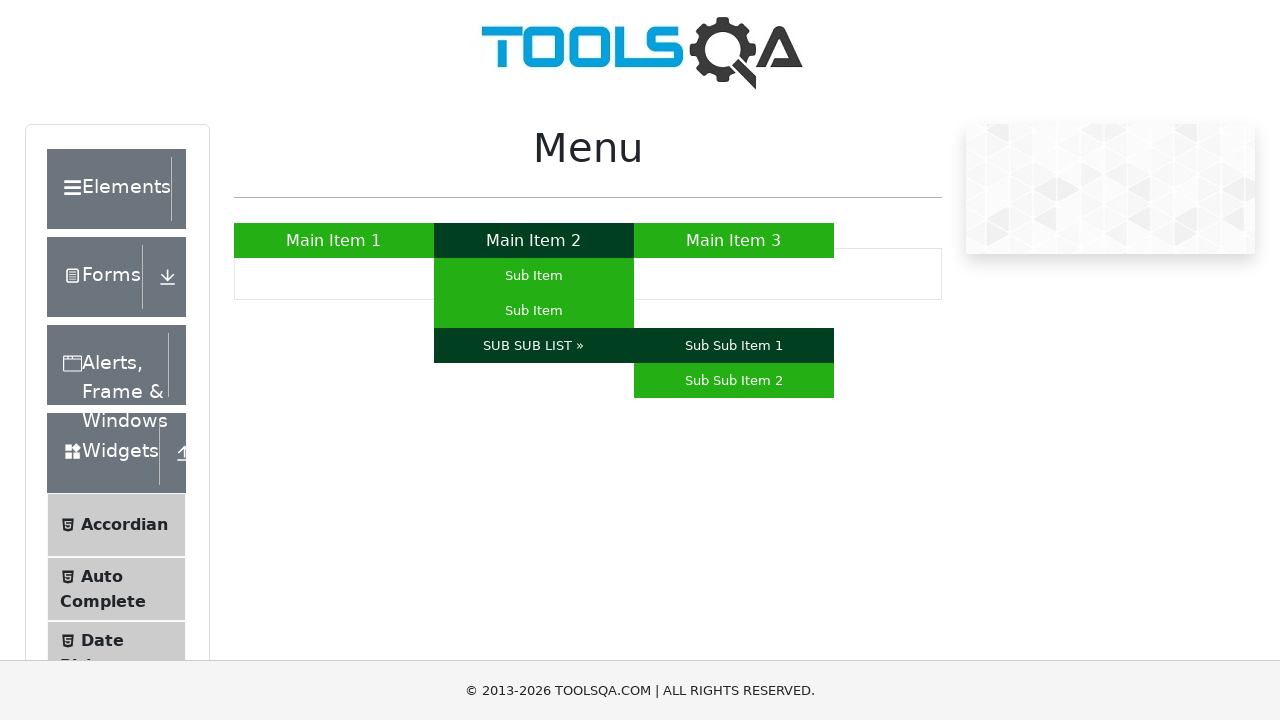